Tests product page navigation by clicking on a specific product "Jolio Balia" and verifying the page title updates accordingly

Starting URL: https://ecommerce-playground.lambdatest.io/

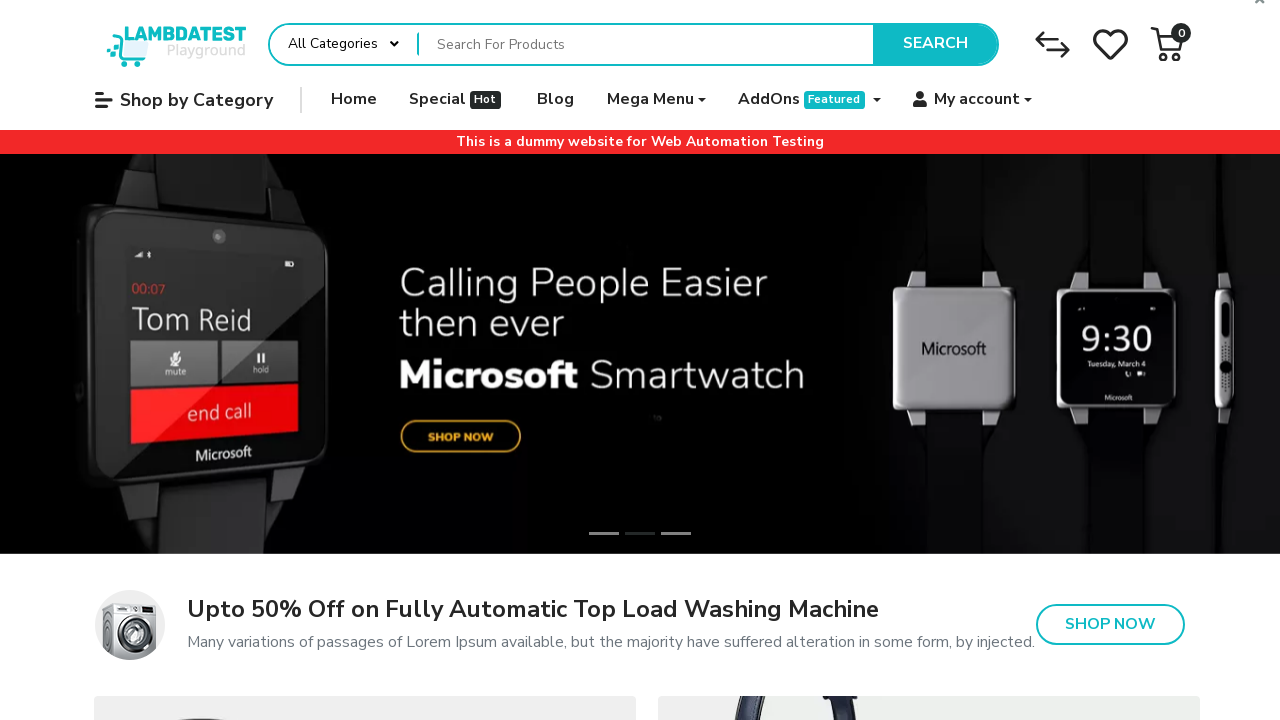

Clicked on the second 'Jolio Balia' product link at (640, 396) on internal:role=link[name="Jolio Balia"s] >> nth=1
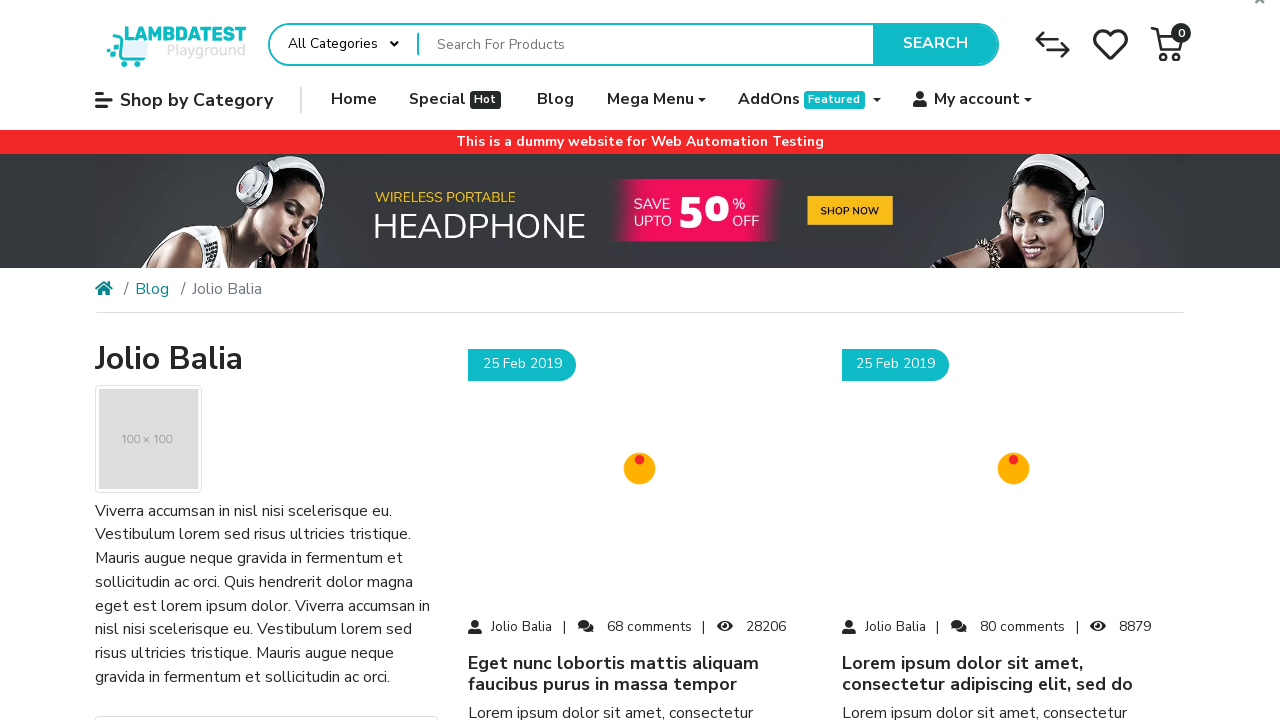

Waited for page title to update to 'Jolio Balia'
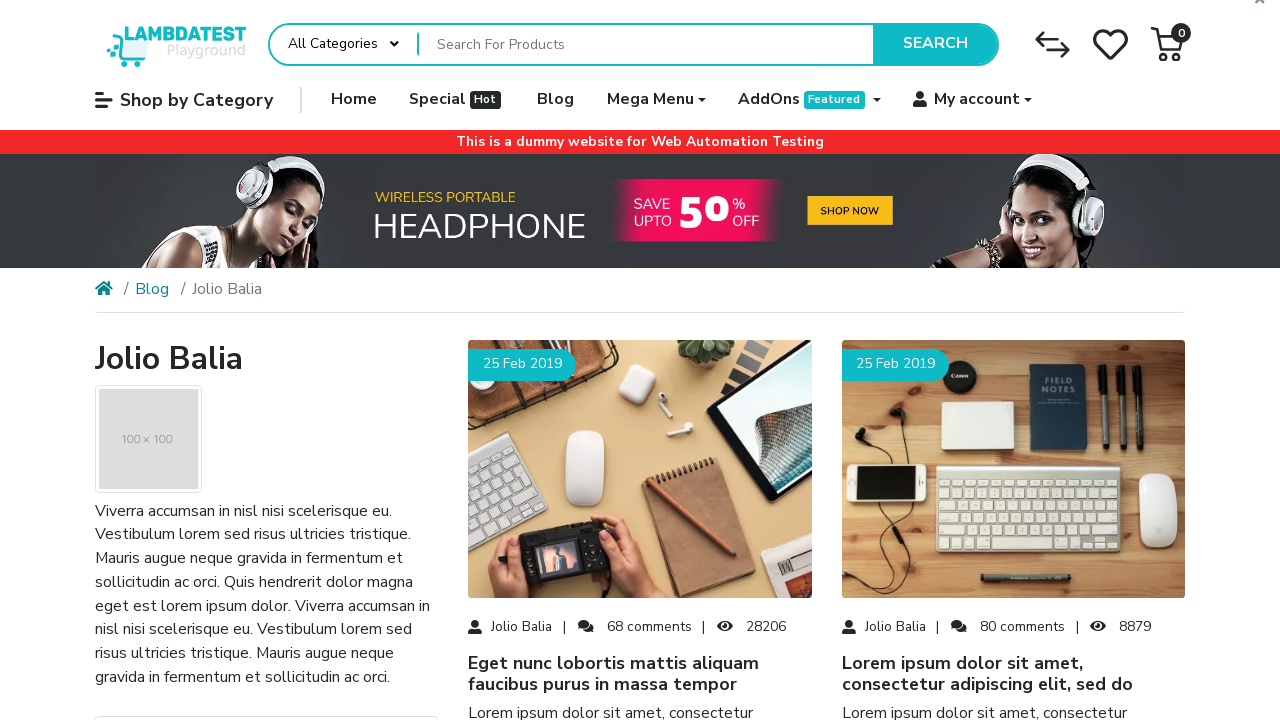

Verified page title is 'Jolio Balia'
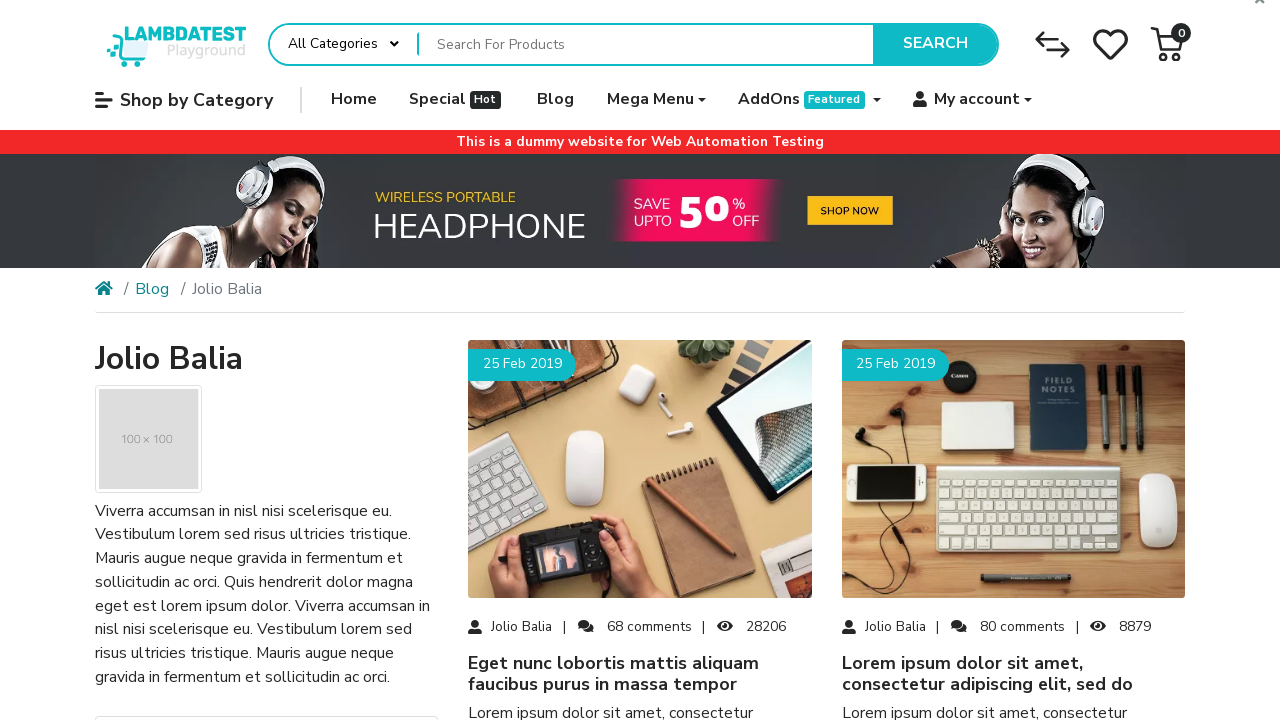

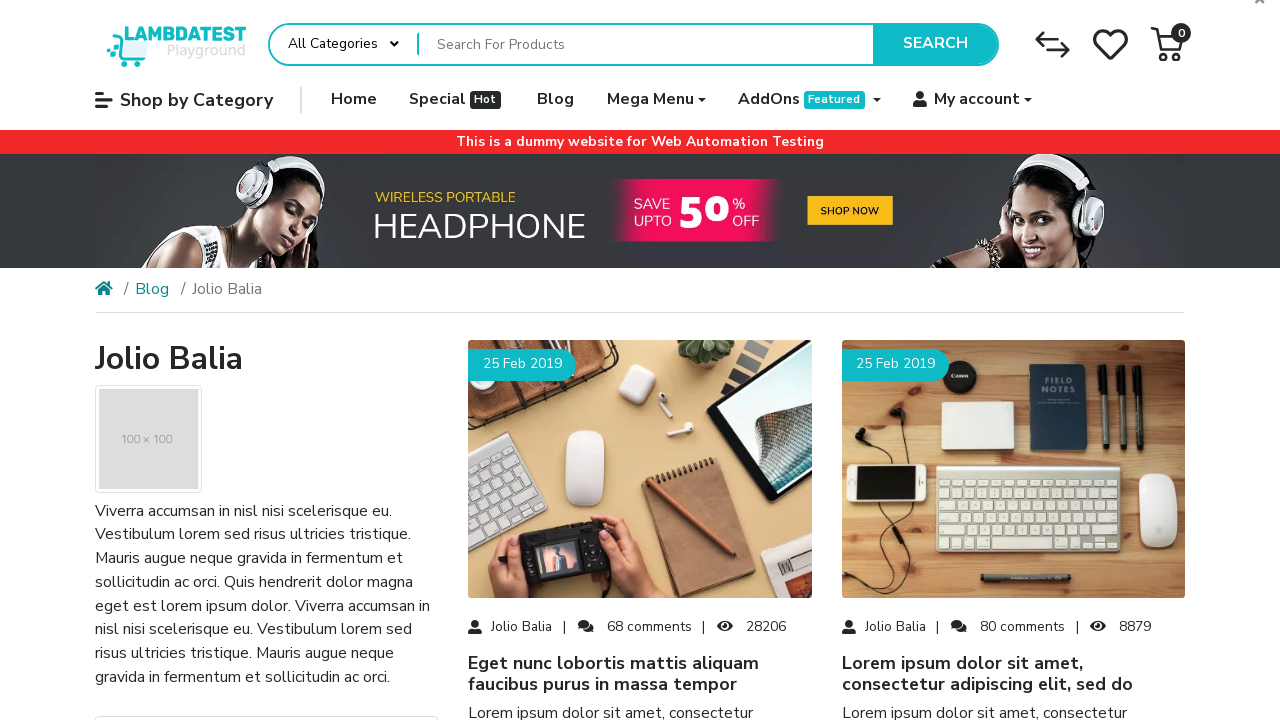